Navigates to YouTube homepage and waits for the page to fully load

Starting URL: https://www.youtube.com/

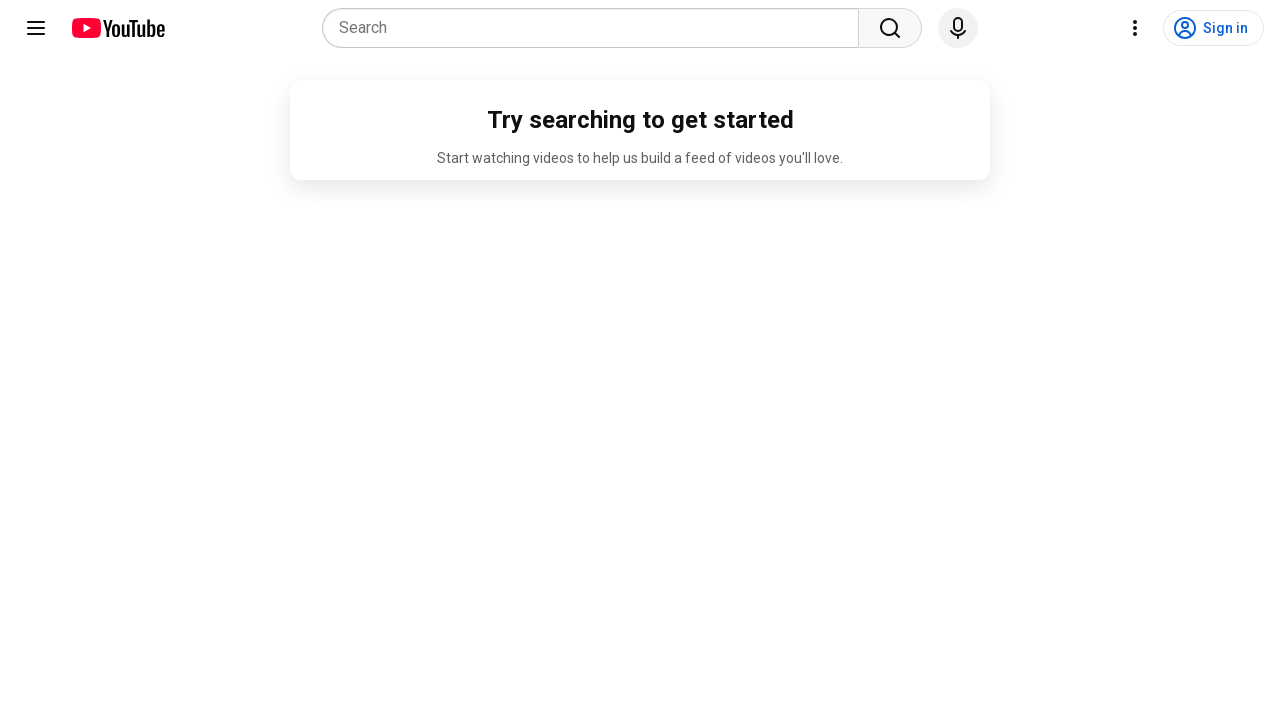

Navigated to YouTube homepage
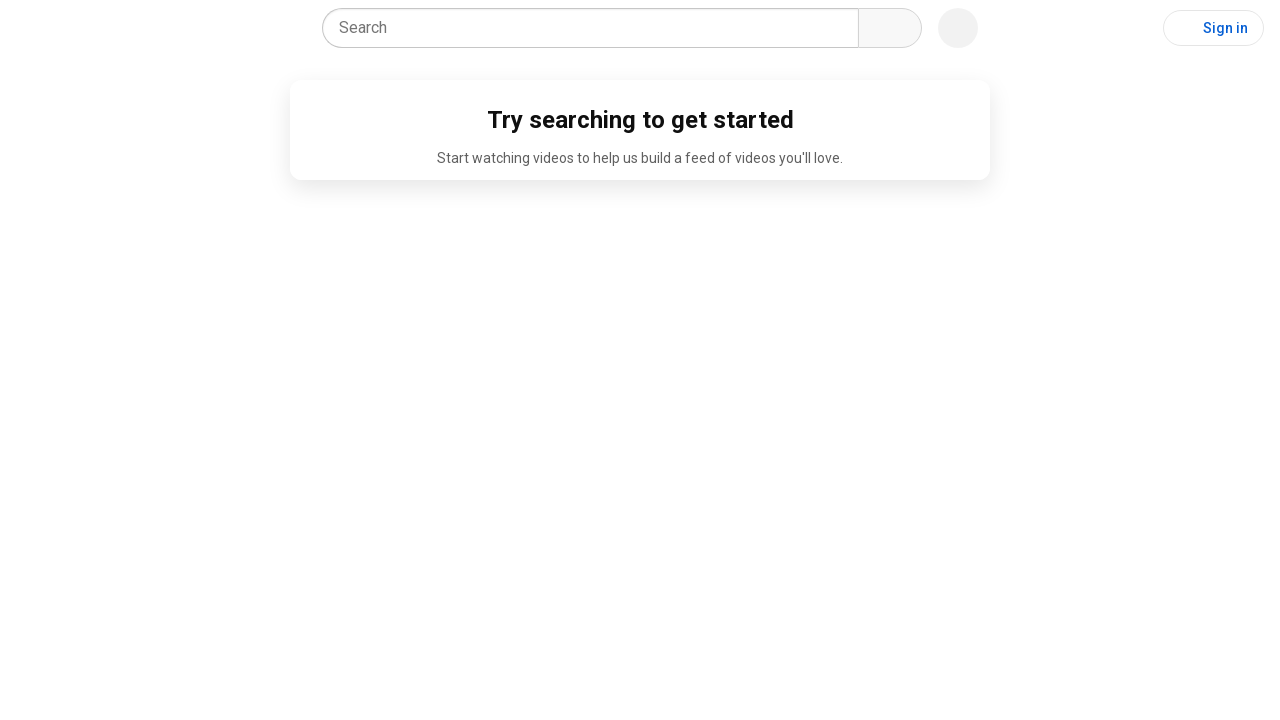

YouTube page fully loaded - ytd-app element found
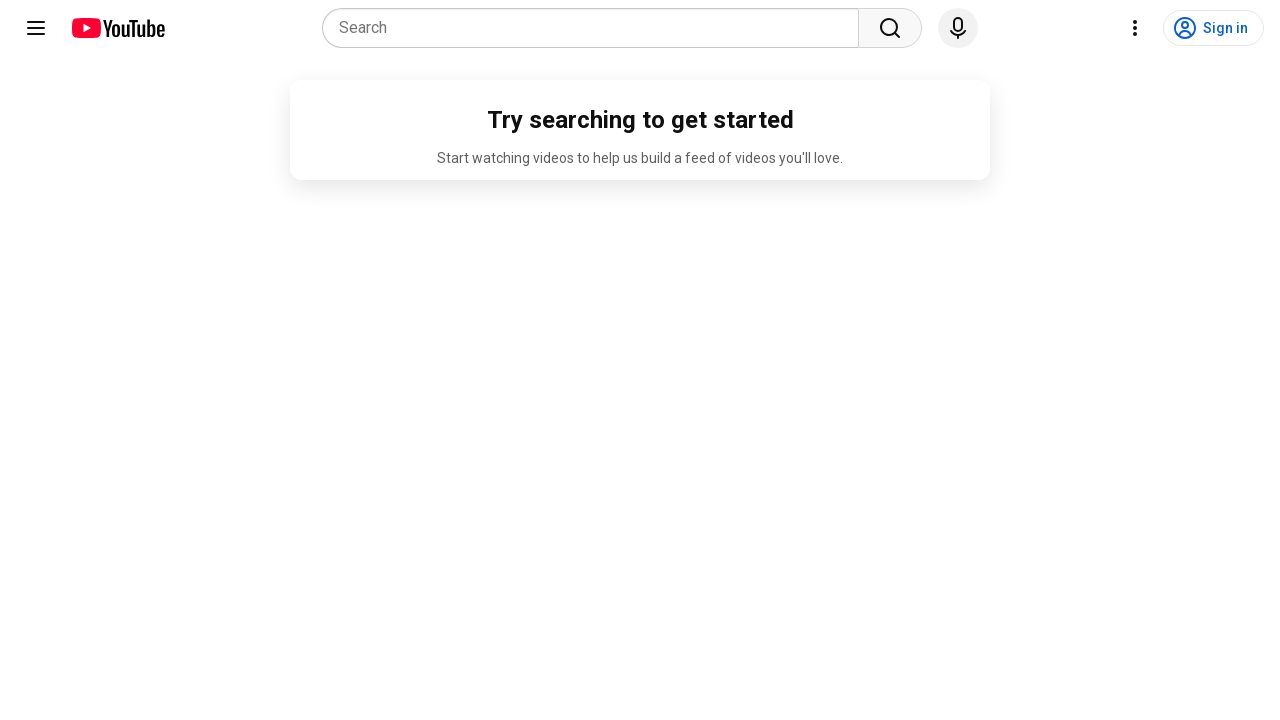

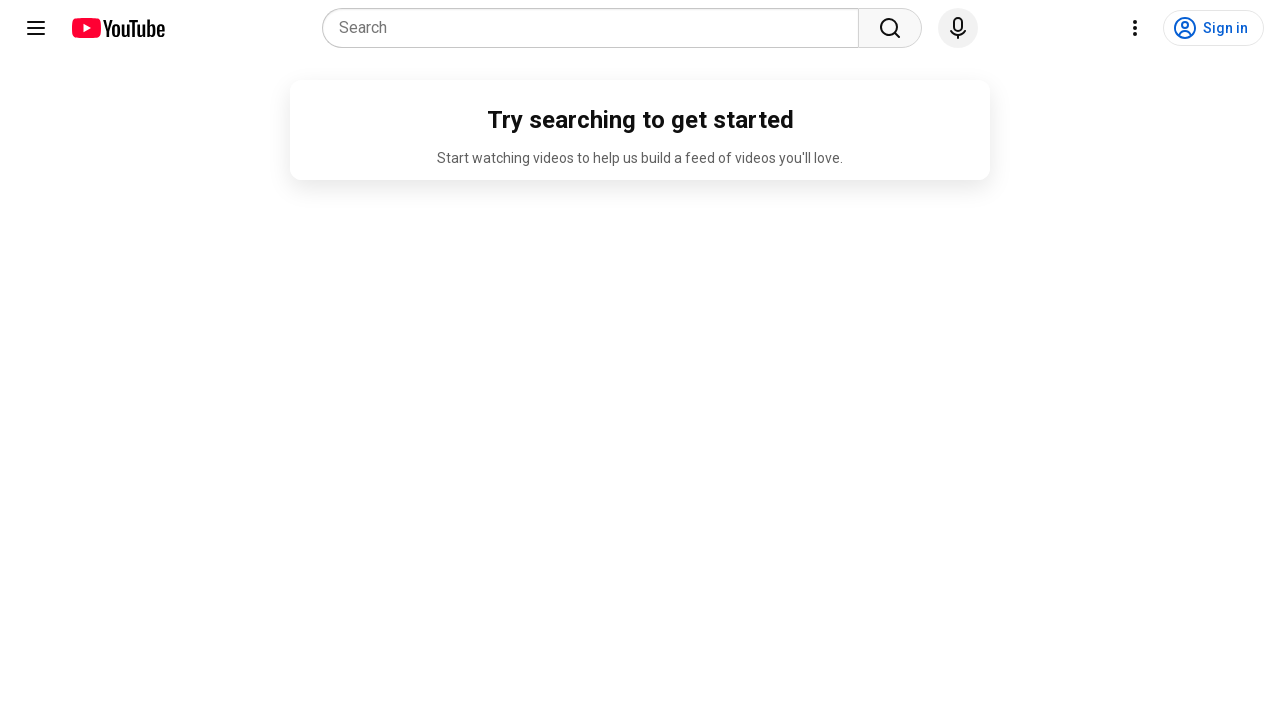